Tests navigation through various HTTP status code pages by clicking through different status code links (200, 301, 404, 500)

Starting URL: https://the-internet.herokuapp.com/

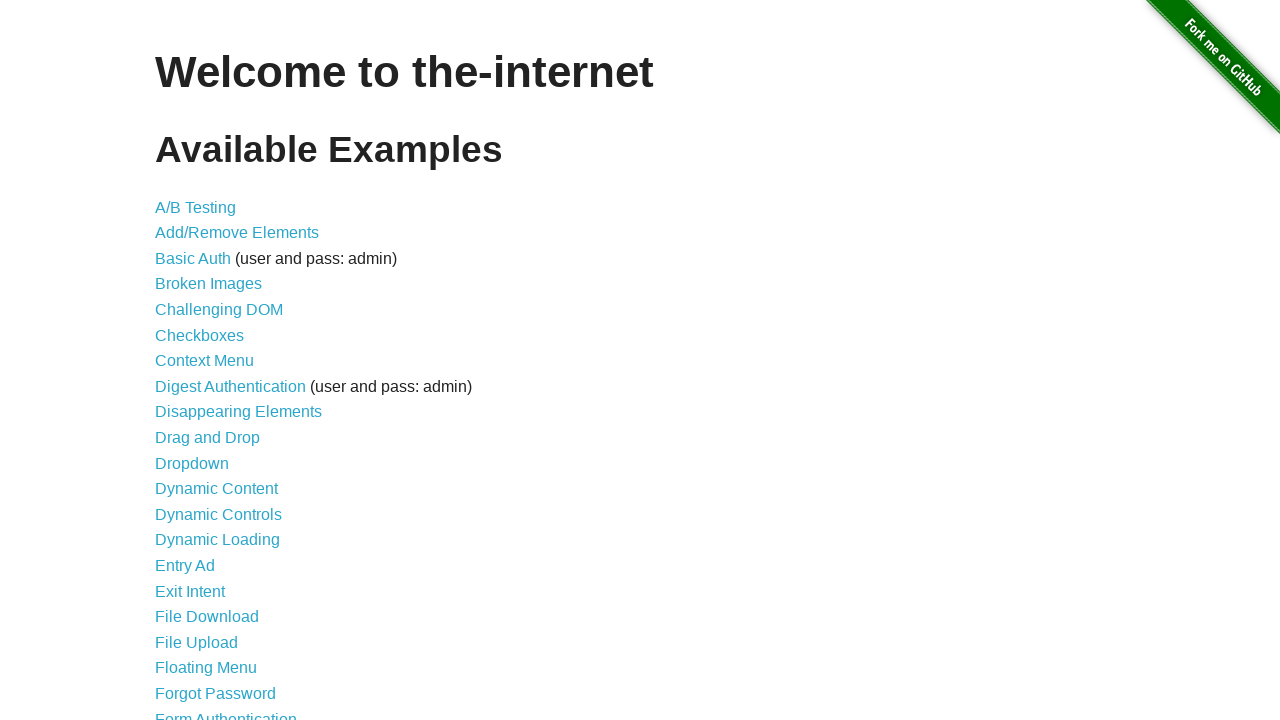

Clicked on Status Codes link at (203, 600) on text=Status Codes
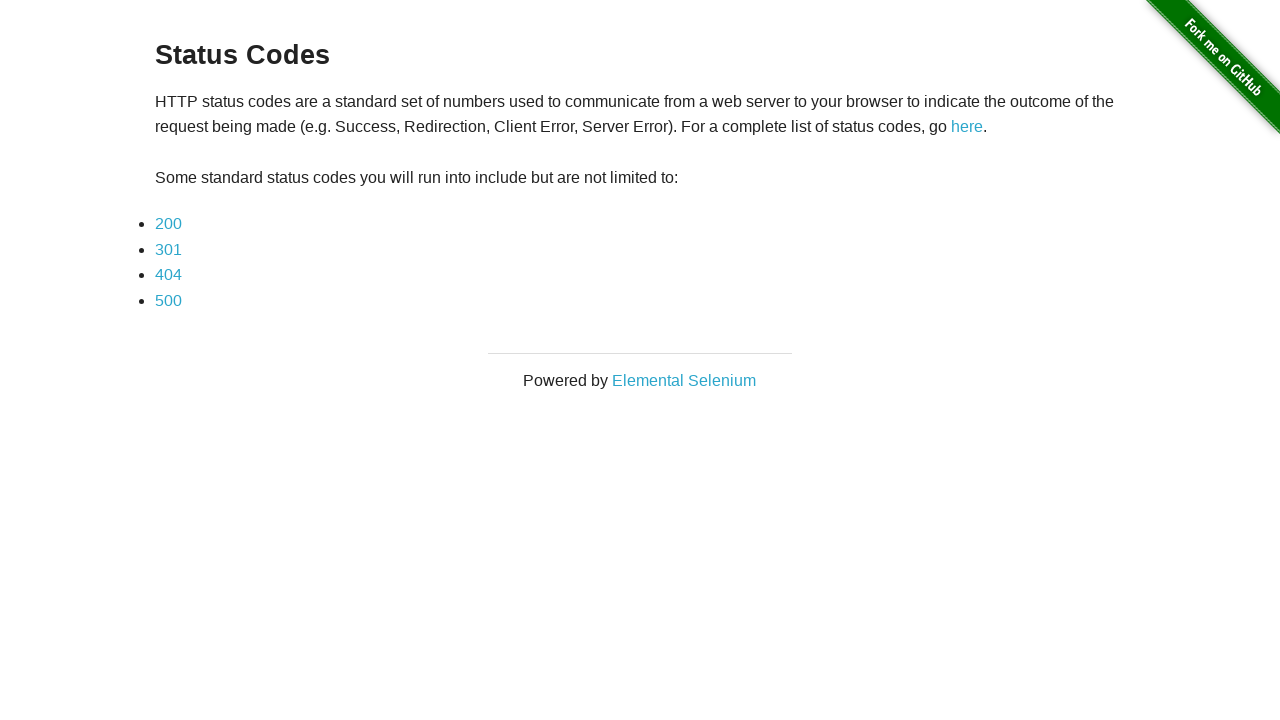

Clicked on first link (200 status) at (168, 224) on li > a
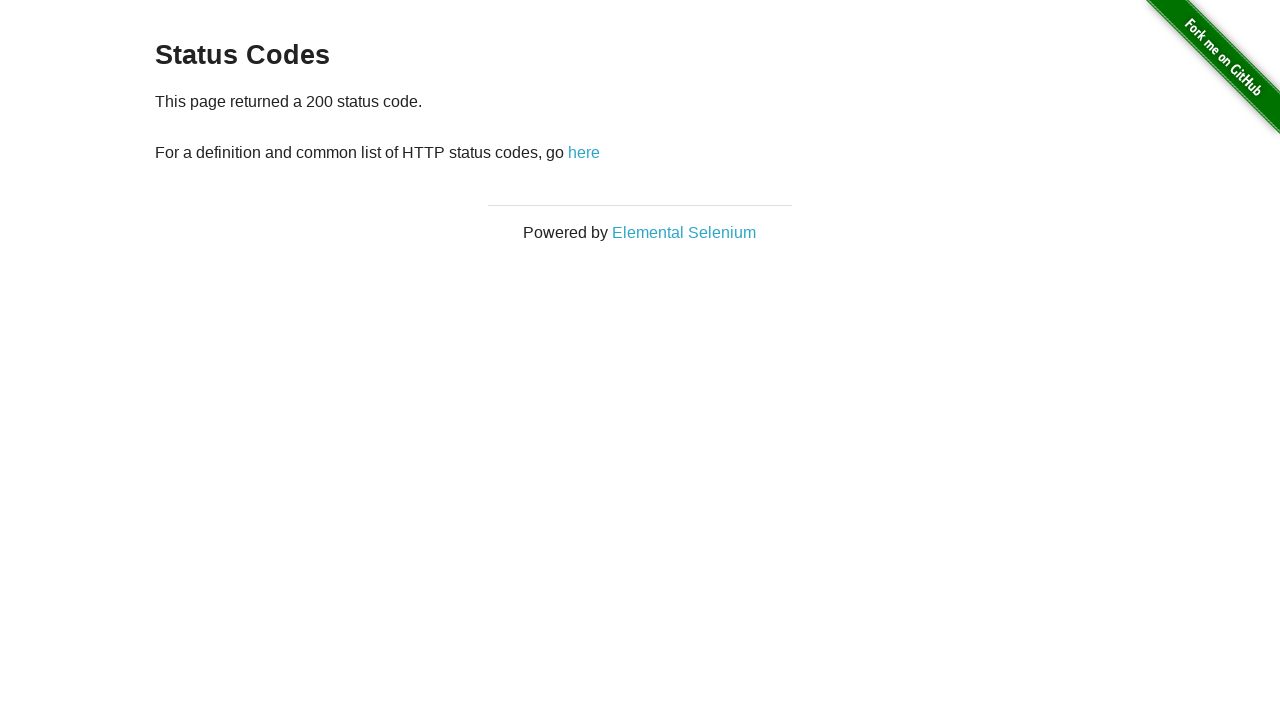

Navigated back to status codes page at (584, 152) on p > a
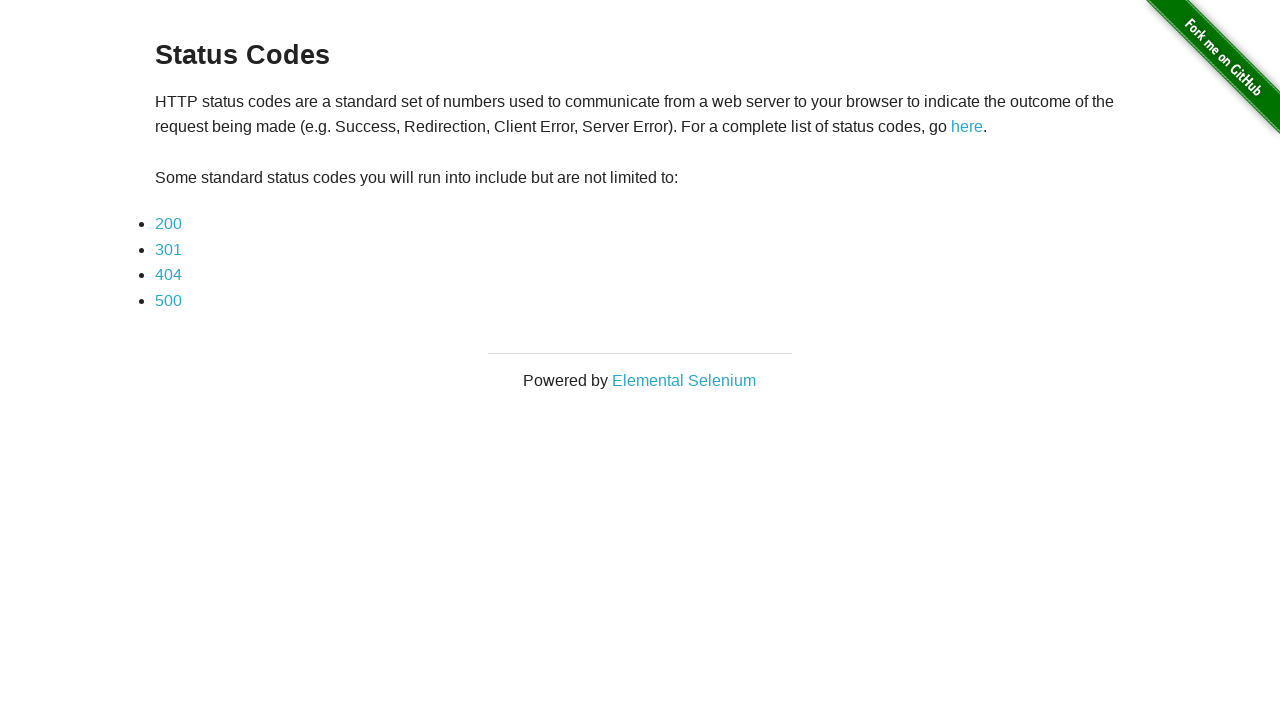

Clicked on 301 status link at (168, 249) on text=301
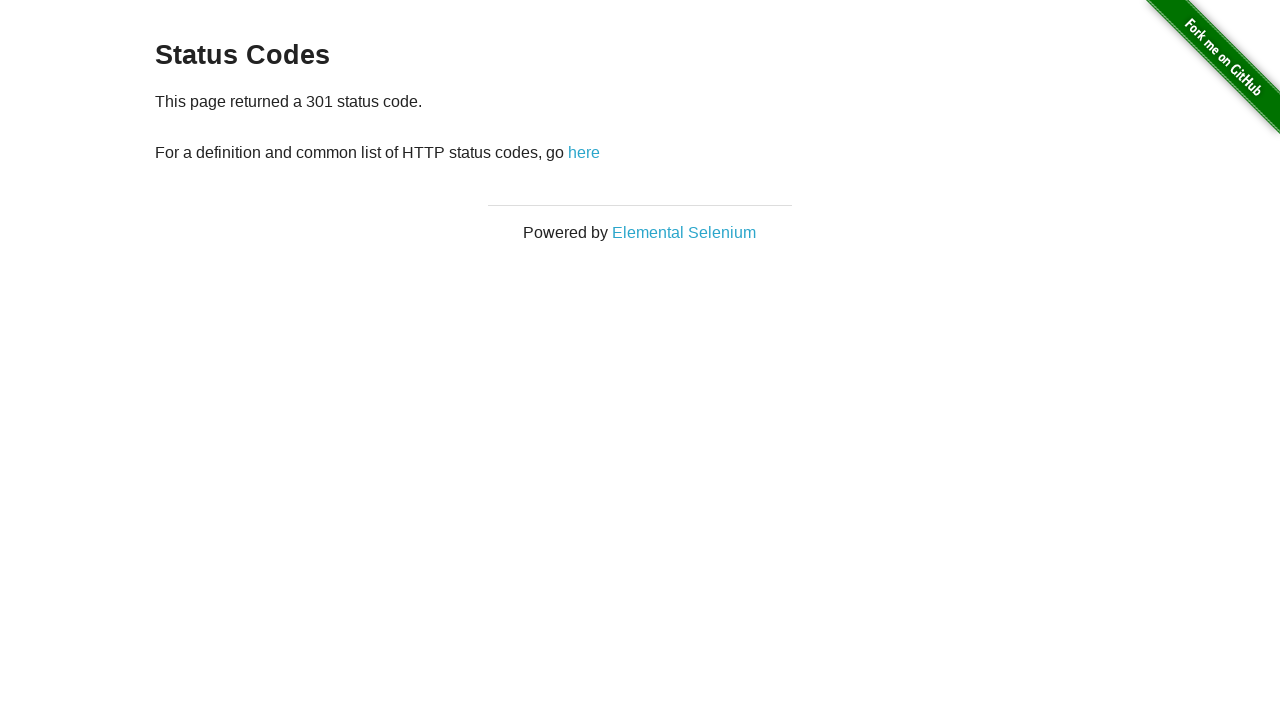

Navigated back to status codes page at (584, 152) on p > a
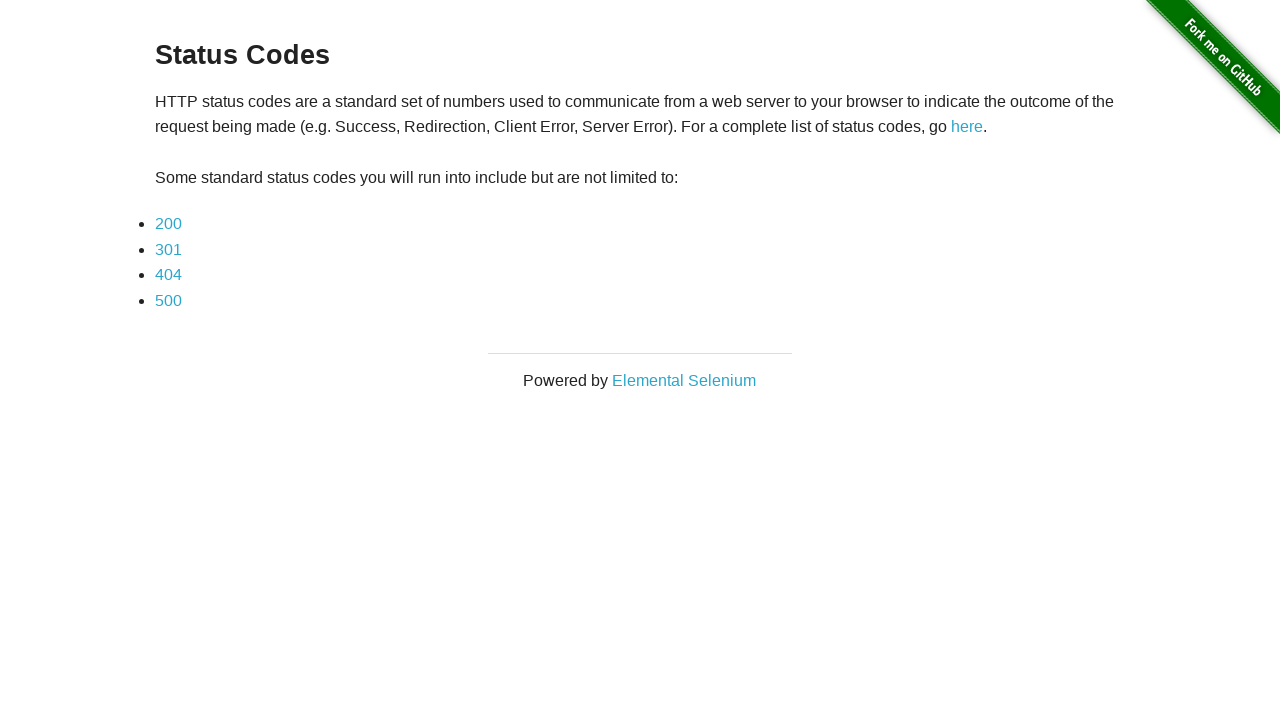

Clicked on 404 status link at (168, 275) on text=404
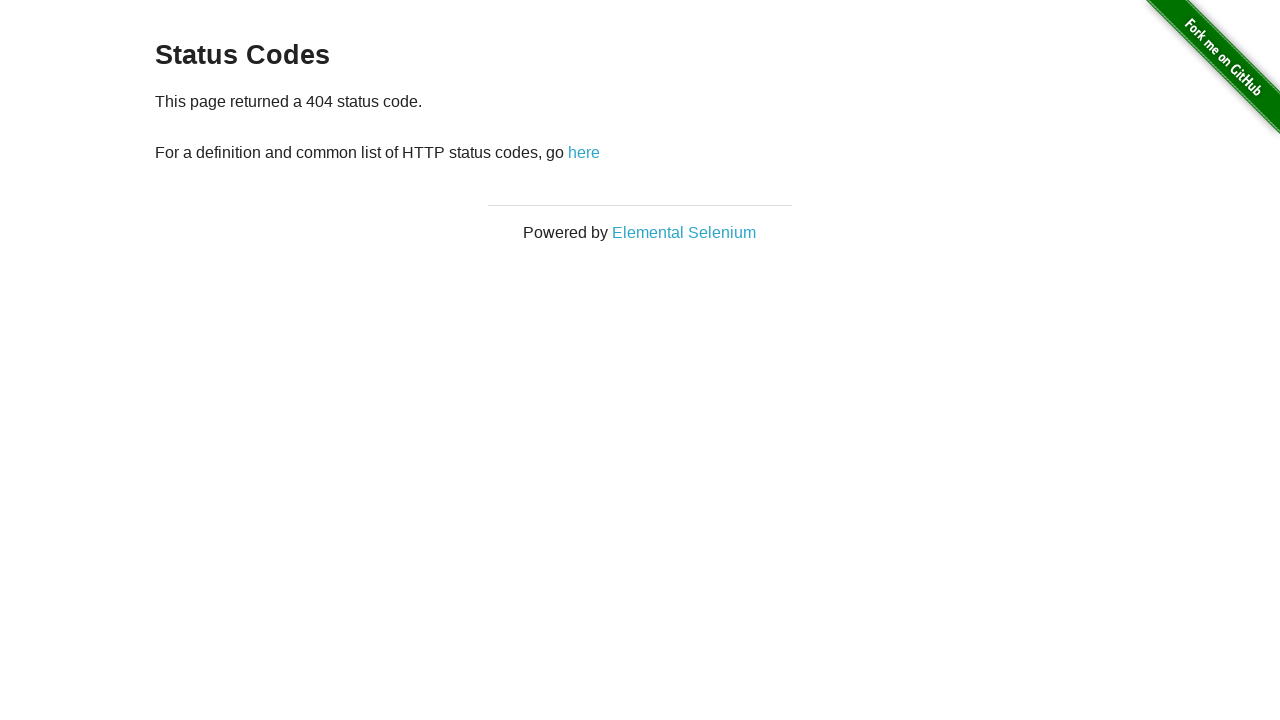

Navigated back to status codes page at (584, 152) on p > a
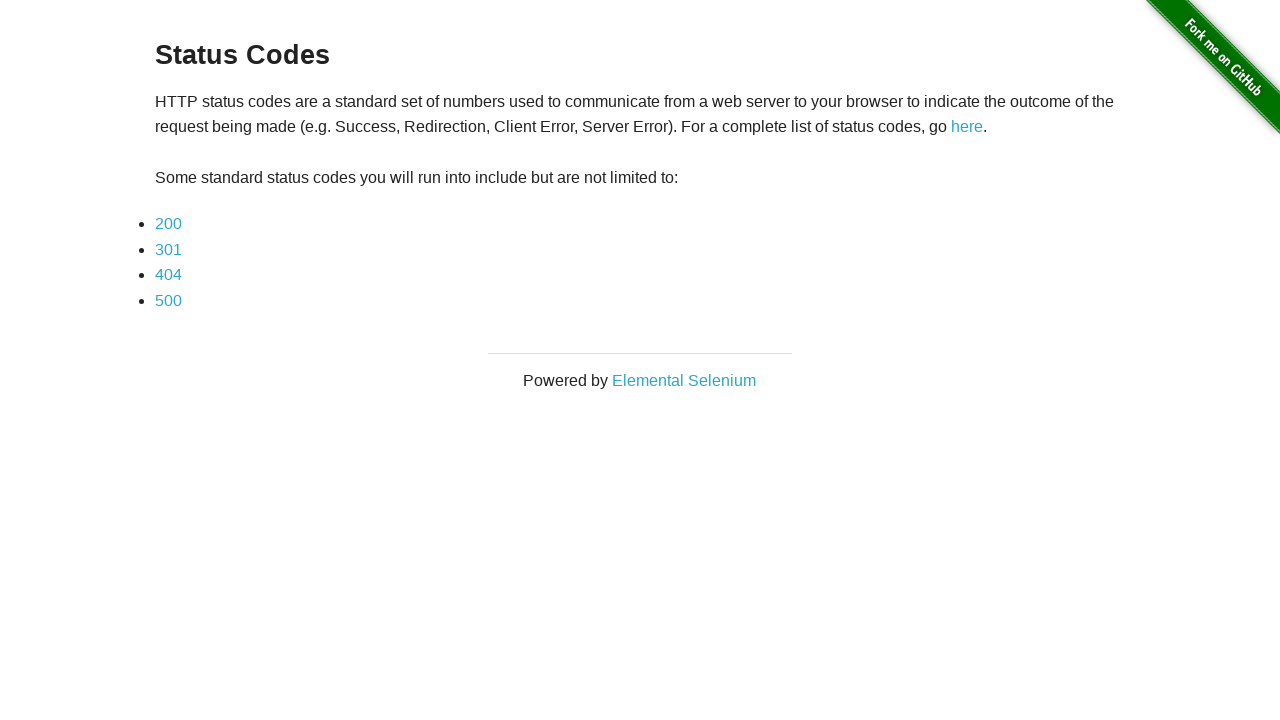

Clicked on 500 status link at (168, 300) on text=500
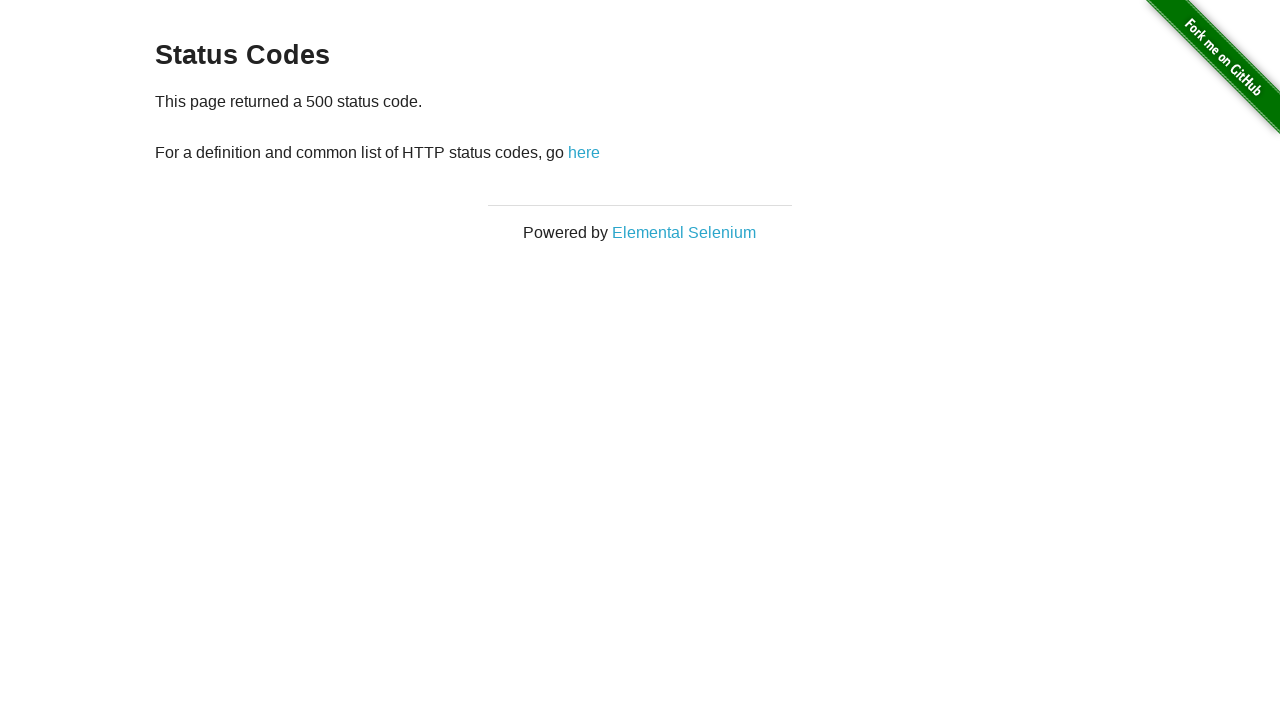

Navigated back to status codes page at (584, 152) on p > a
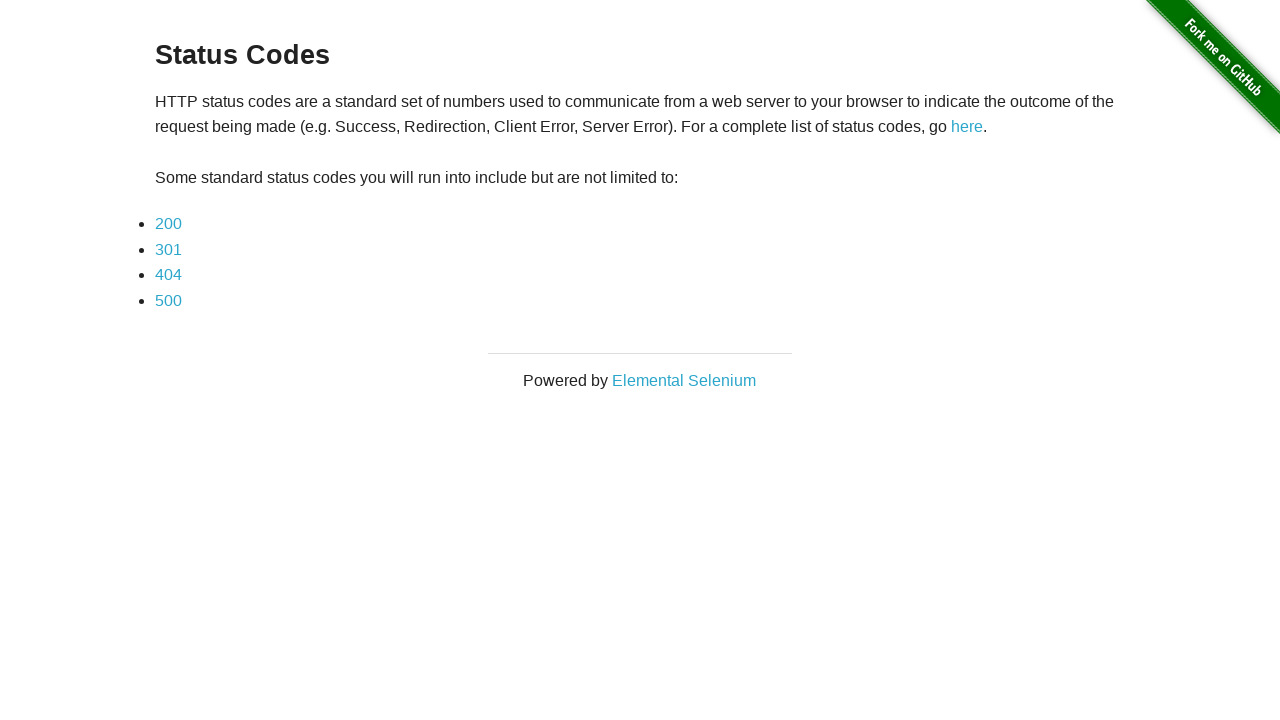

Navigated back to main page at (967, 127) on p > a
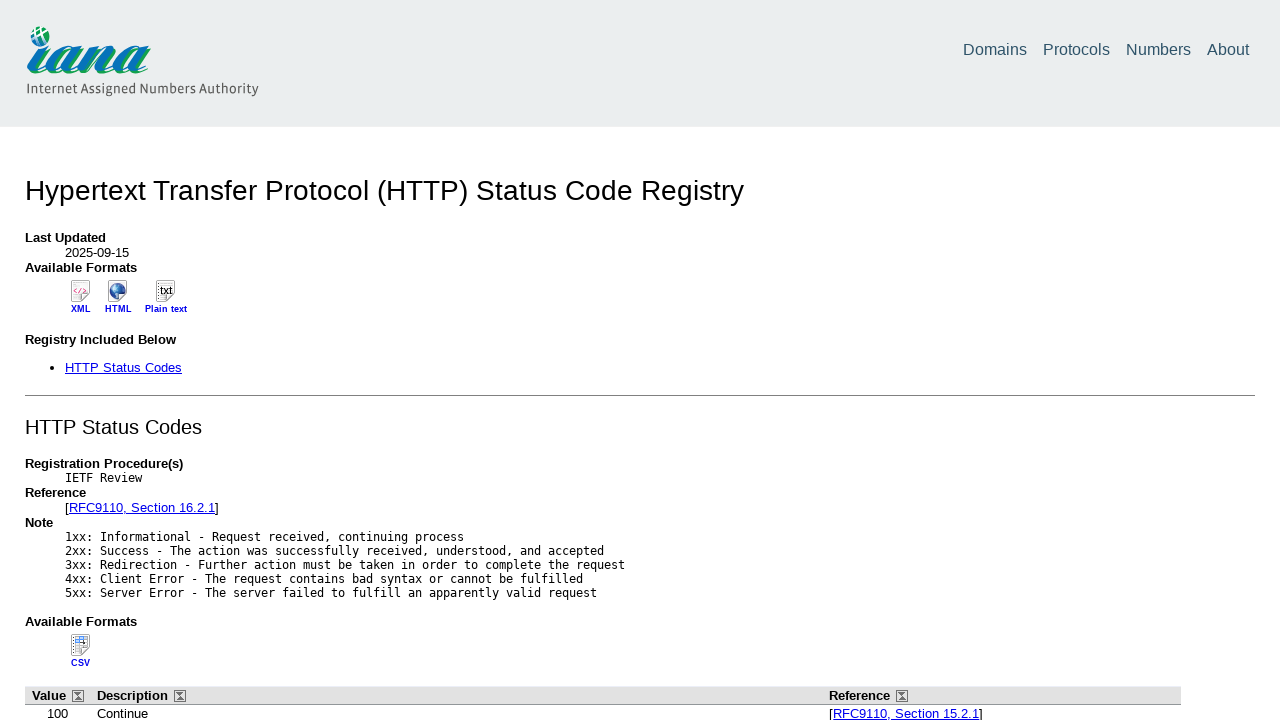

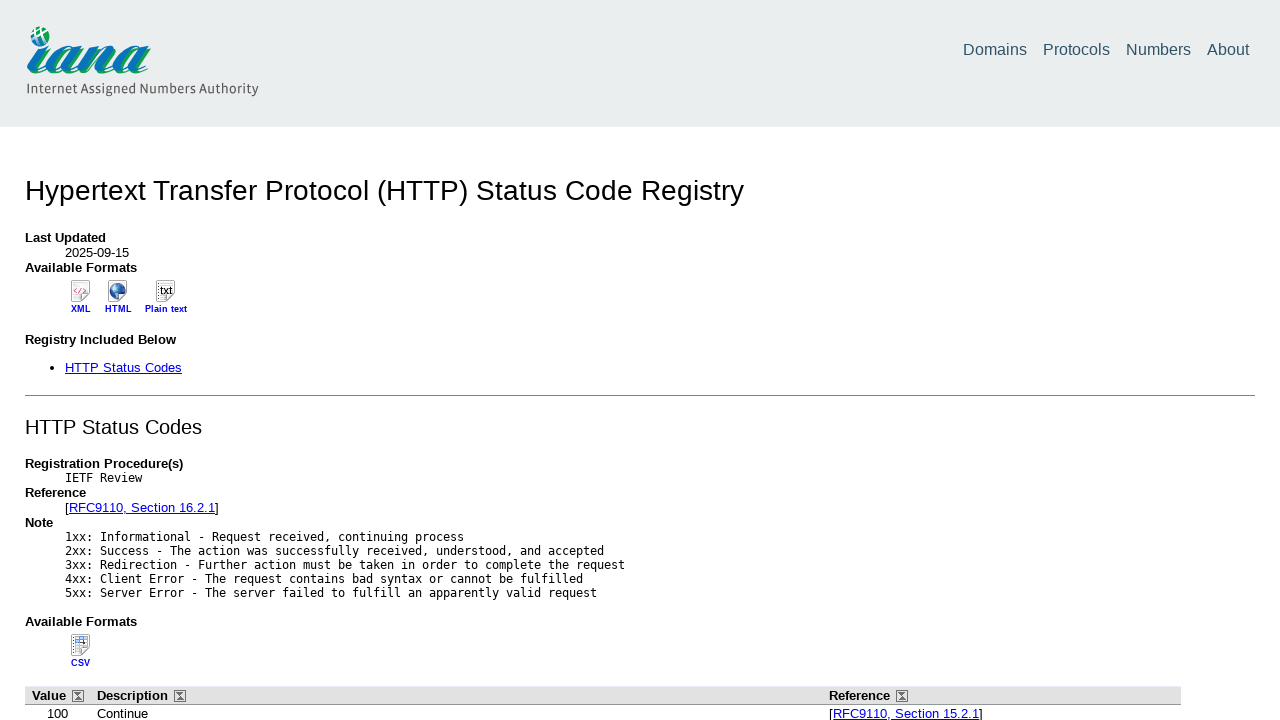